Tests various mouse events including click, move to element, double-click, and context-click (right-click) on a mouse events training page, then interacts with a context menu option.

Starting URL: https://training-support.net/webelements/mouse-events

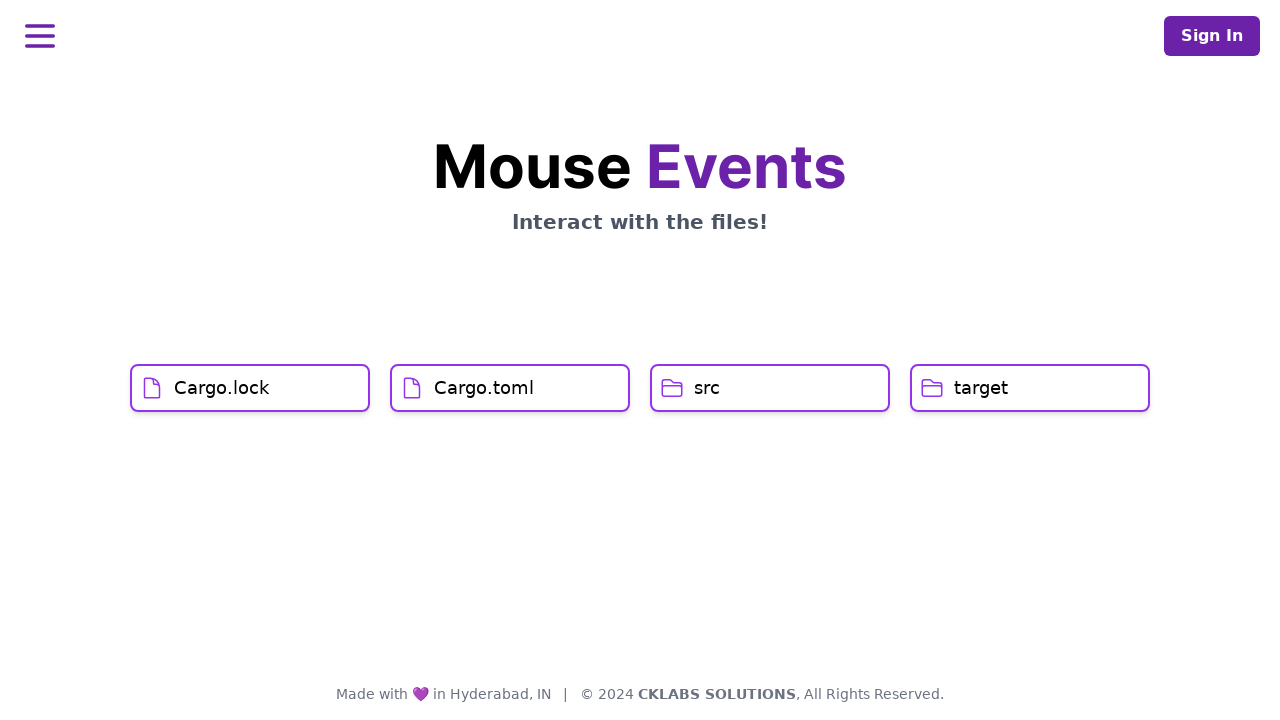

Clicked on first element (Cargo.lock) at (222, 388) on xpath=//h1[@class='svelte-hs12g9'] >> nth=0
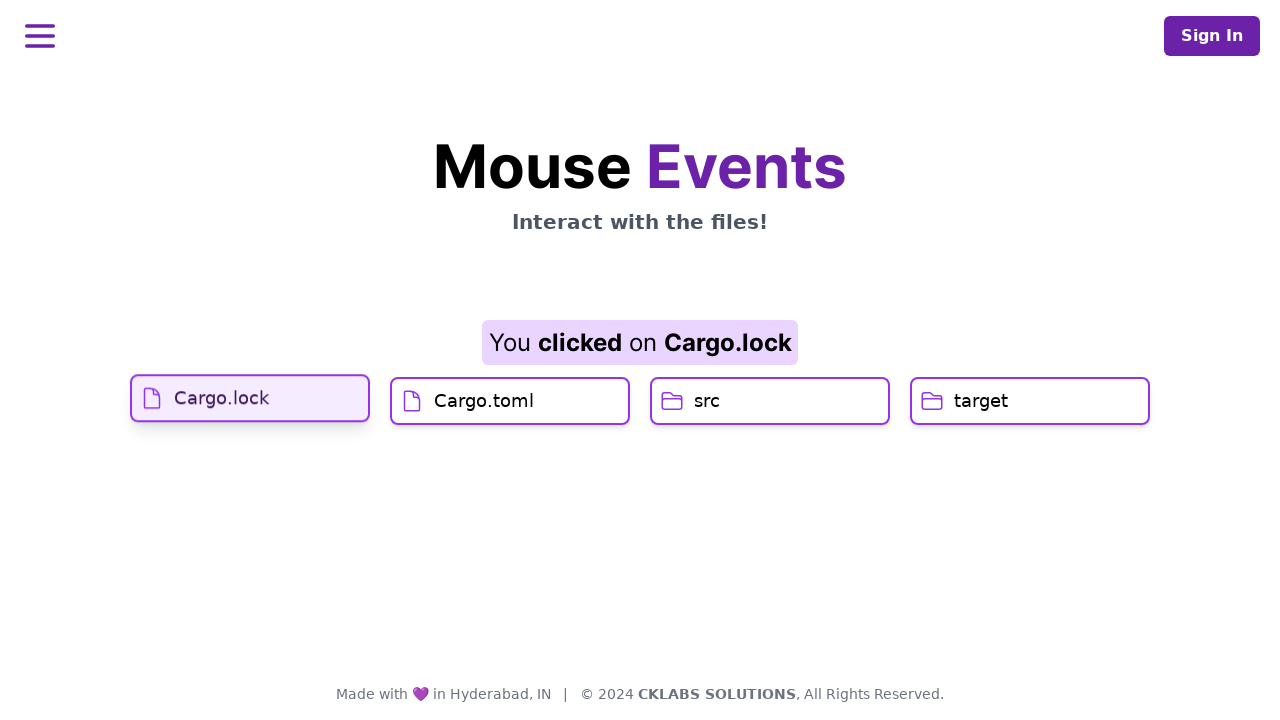

Hovered over second element (Cargo.toml) at (484, 420) on xpath=//h1[@class='svelte-hs12g9'] >> nth=1
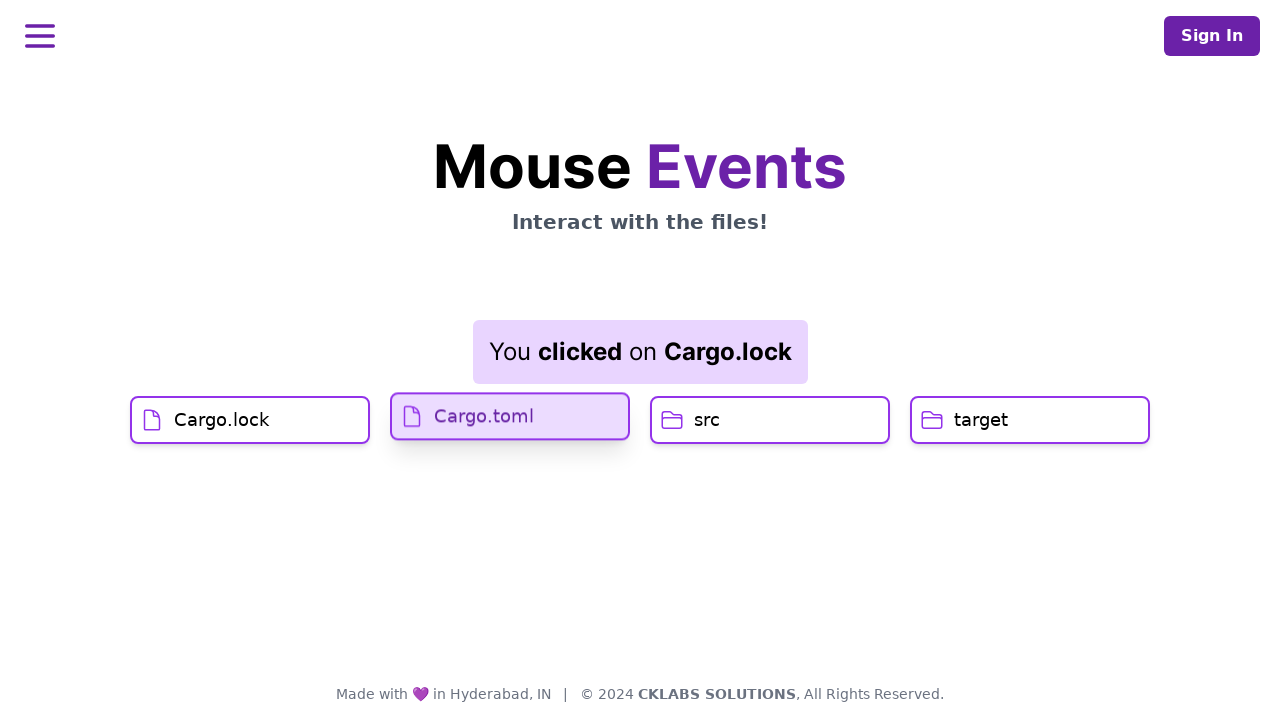

Clicked on second element (Cargo.toml) at (484, 416) on xpath=//h1[@class='svelte-hs12g9'] >> nth=1
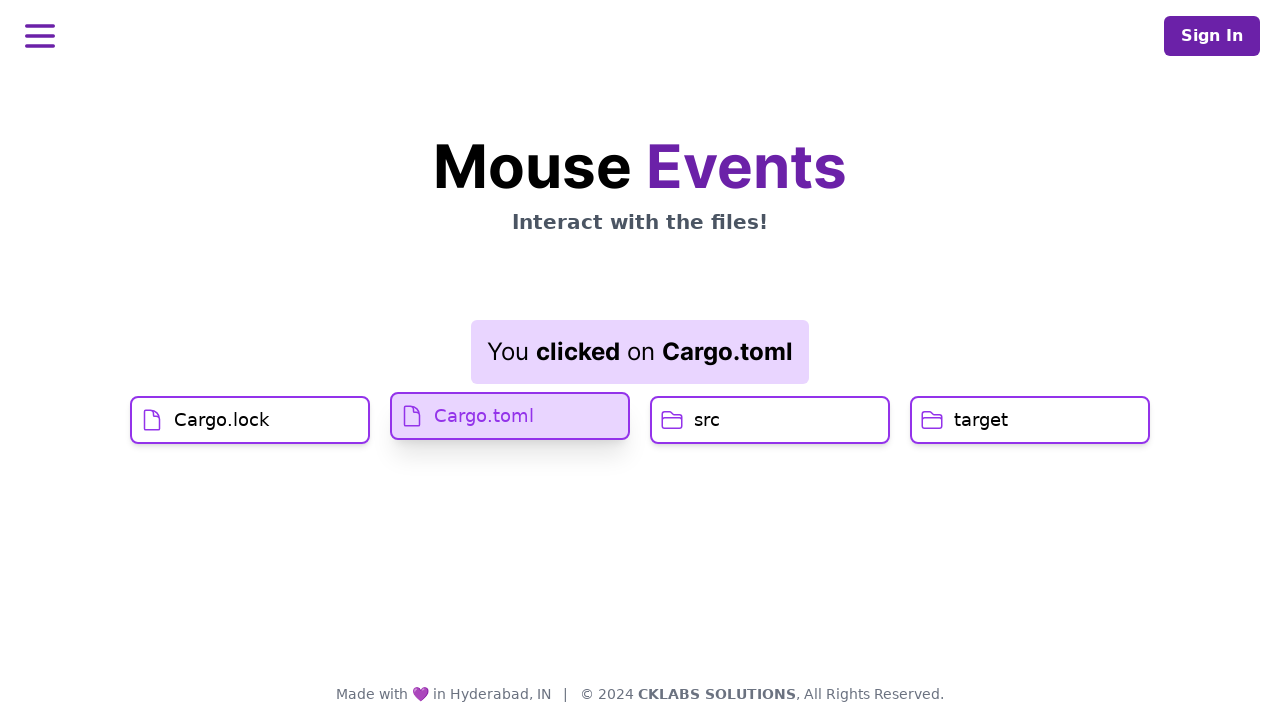

Double-clicked on third element (src button) at (707, 420) on xpath=//h1[@class='svelte-hs12g9'] >> nth=2
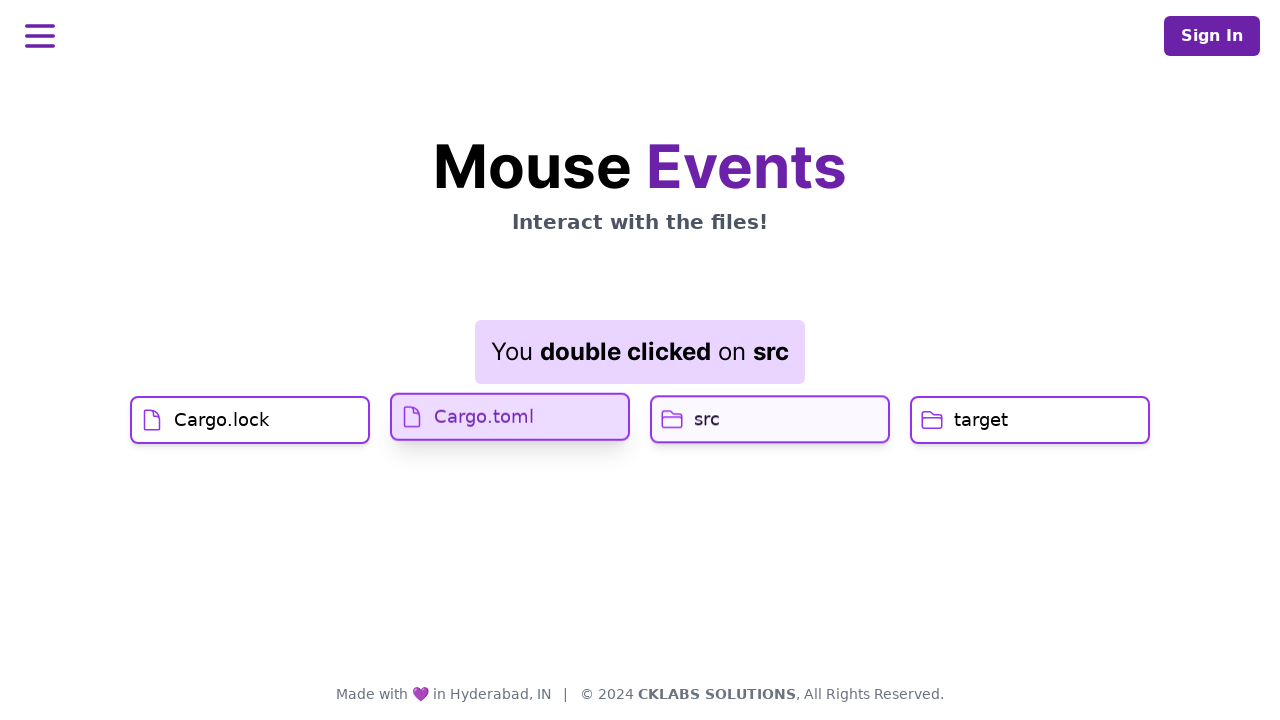

Right-clicked on fourth element (target button) at (981, 420) on xpath=//h1[@class='svelte-hs12g9'] >> nth=3
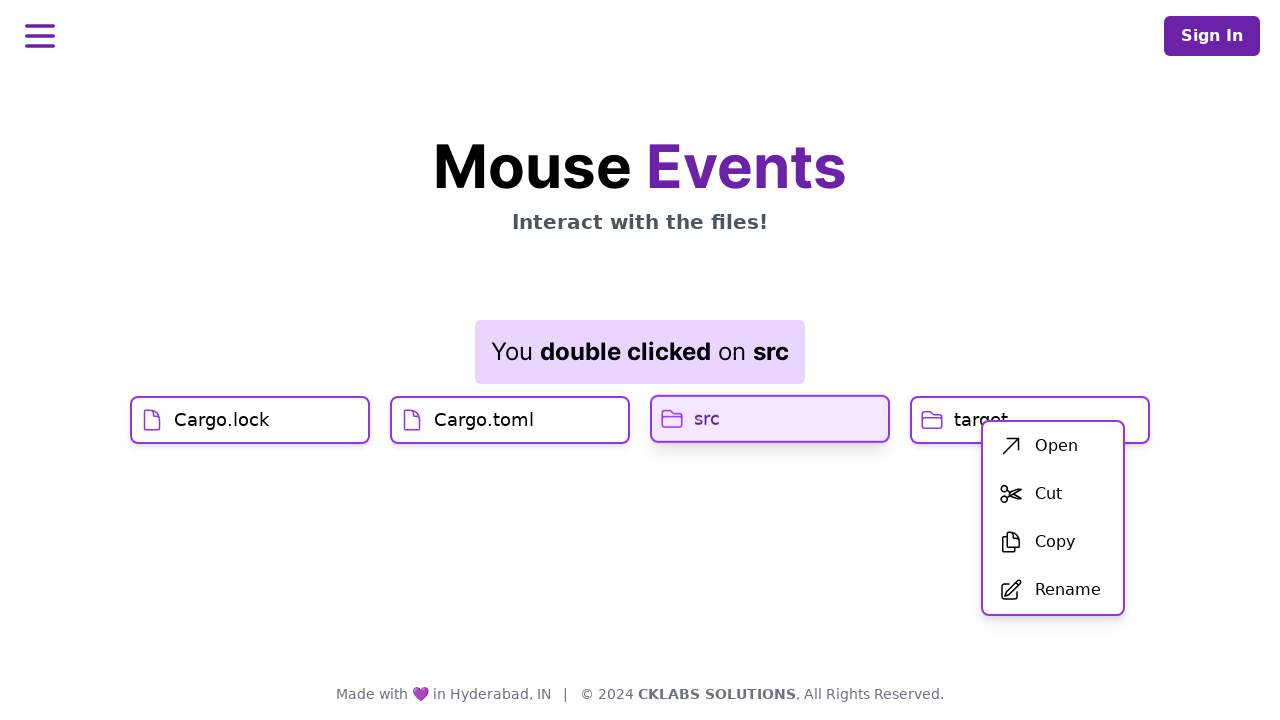

Clicked on 'Open' option from context menu at (1056, 446) on xpath=//span[text()='Open']
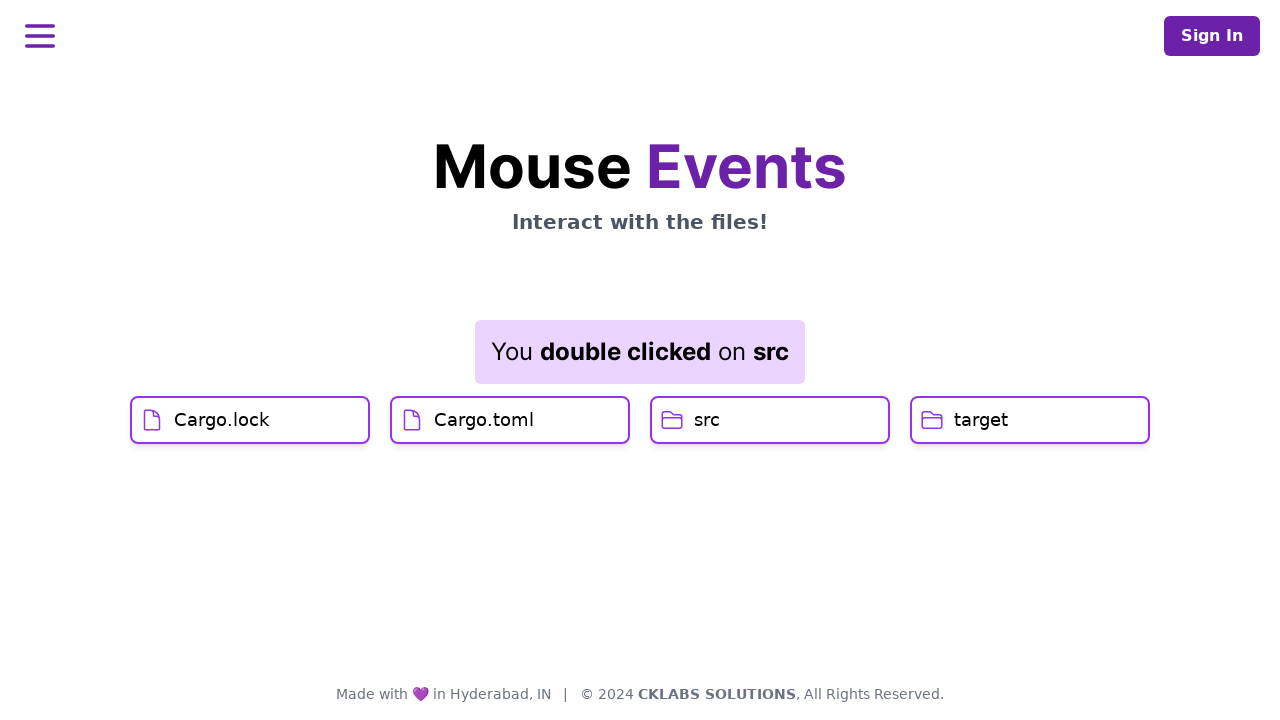

Result element loaded and displayed
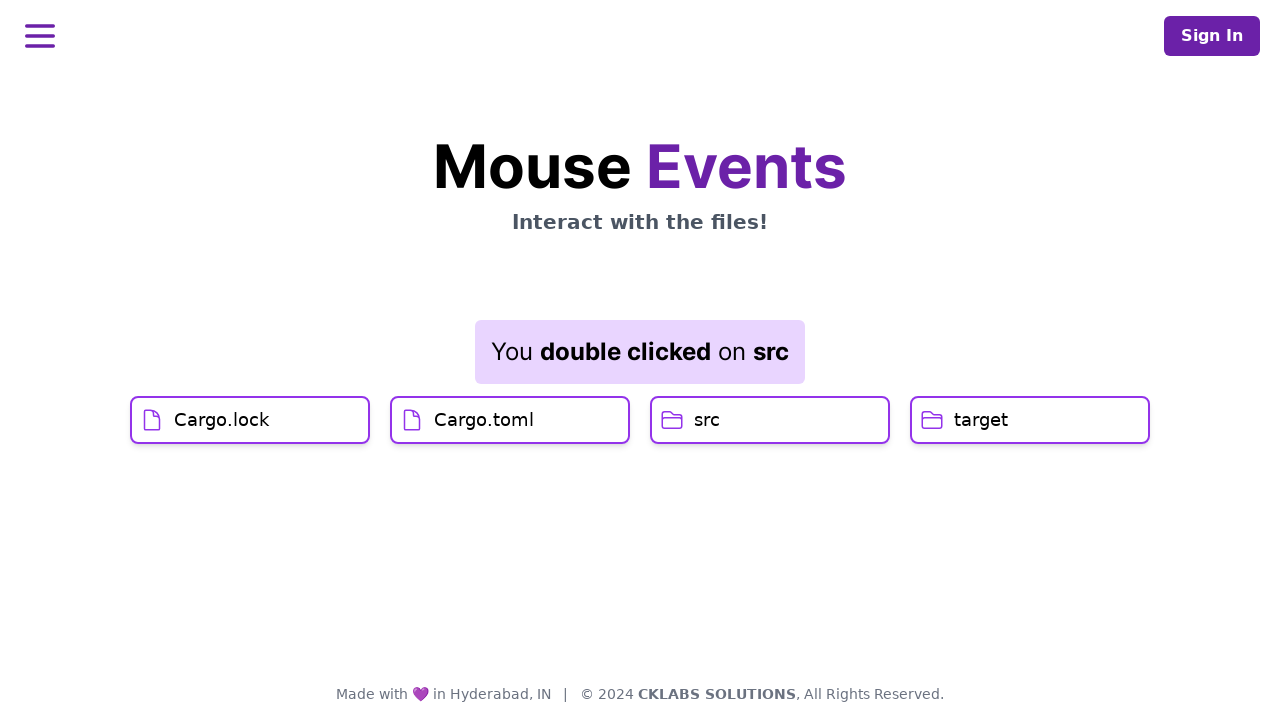

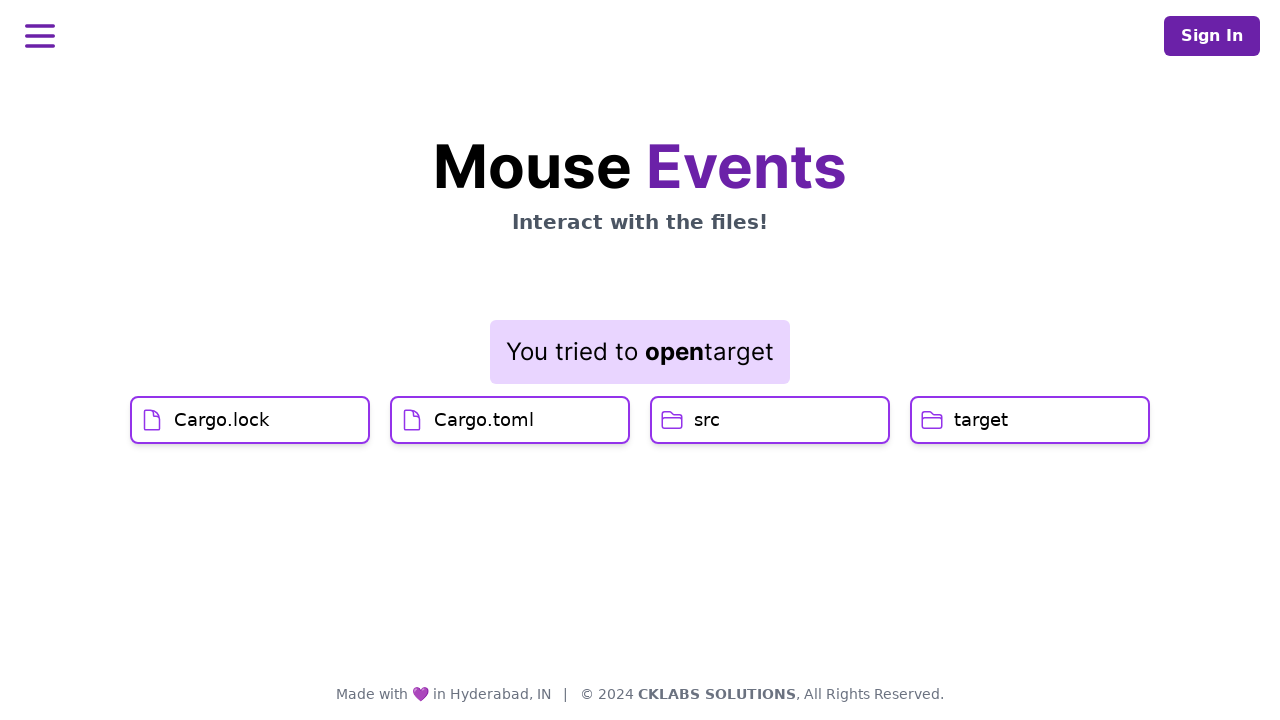